Tests the feedback form by entering name and age, then clicking send to submit the feedback

Starting URL: https://acctabootcamp.github.io/site/tasks/provide_feedback

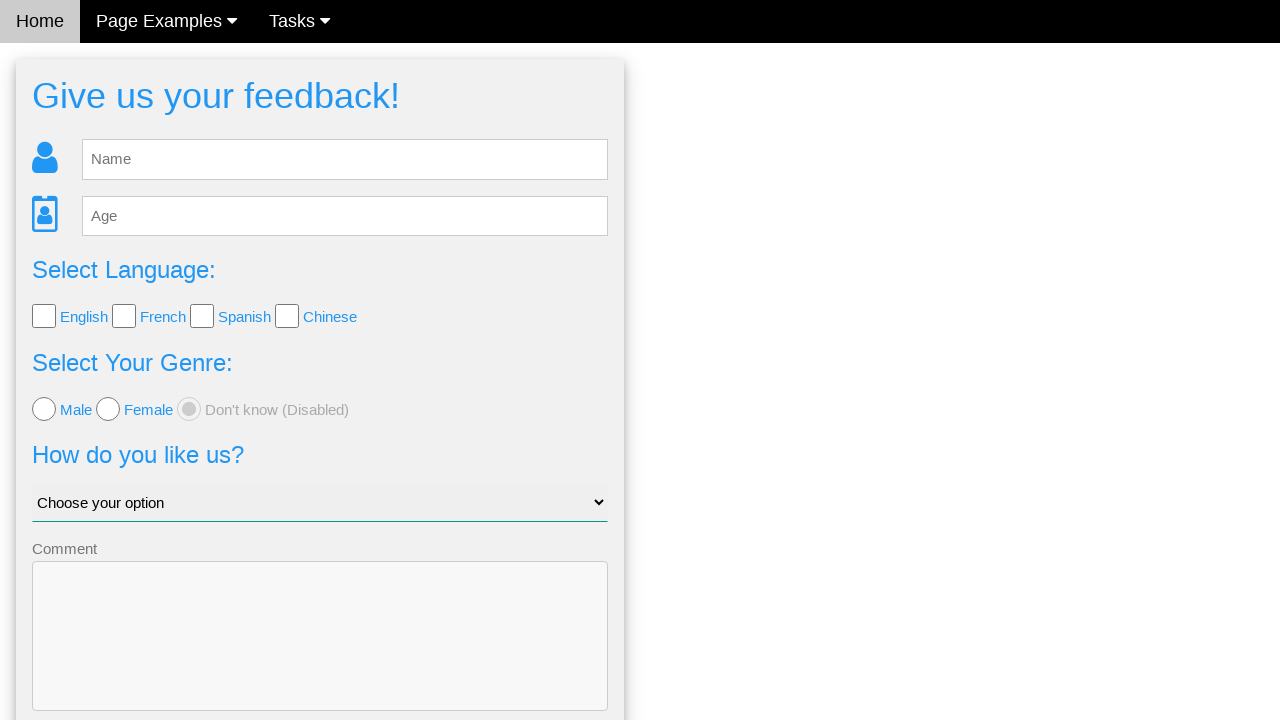

Navigated to feedback form page
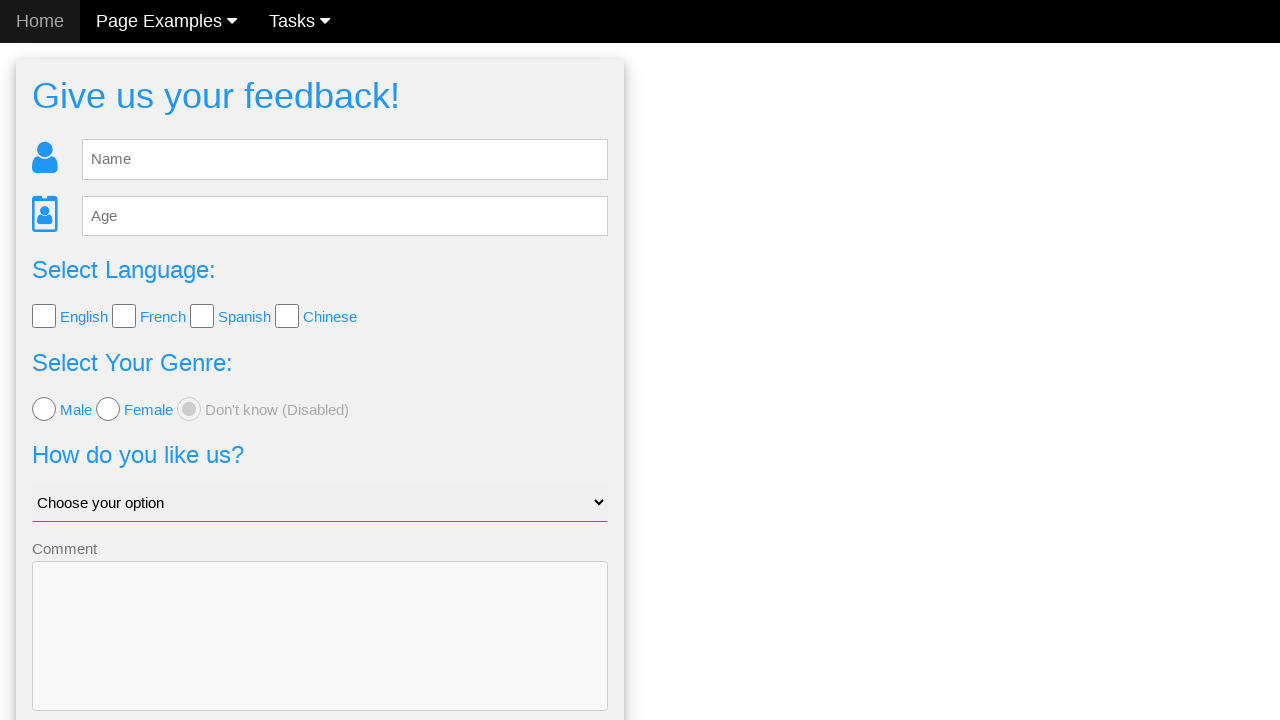

Entered 'Jane Doe' in name field on #fb_name
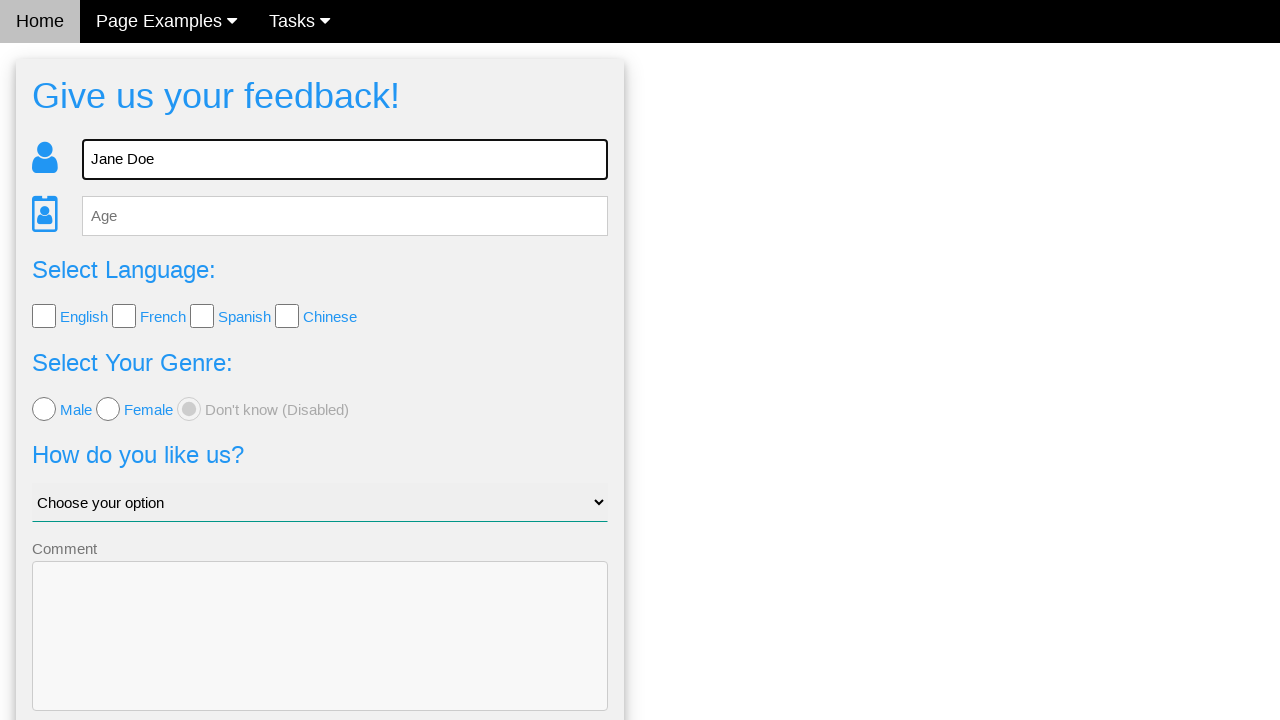

Entered '30' in age field on #fb_age
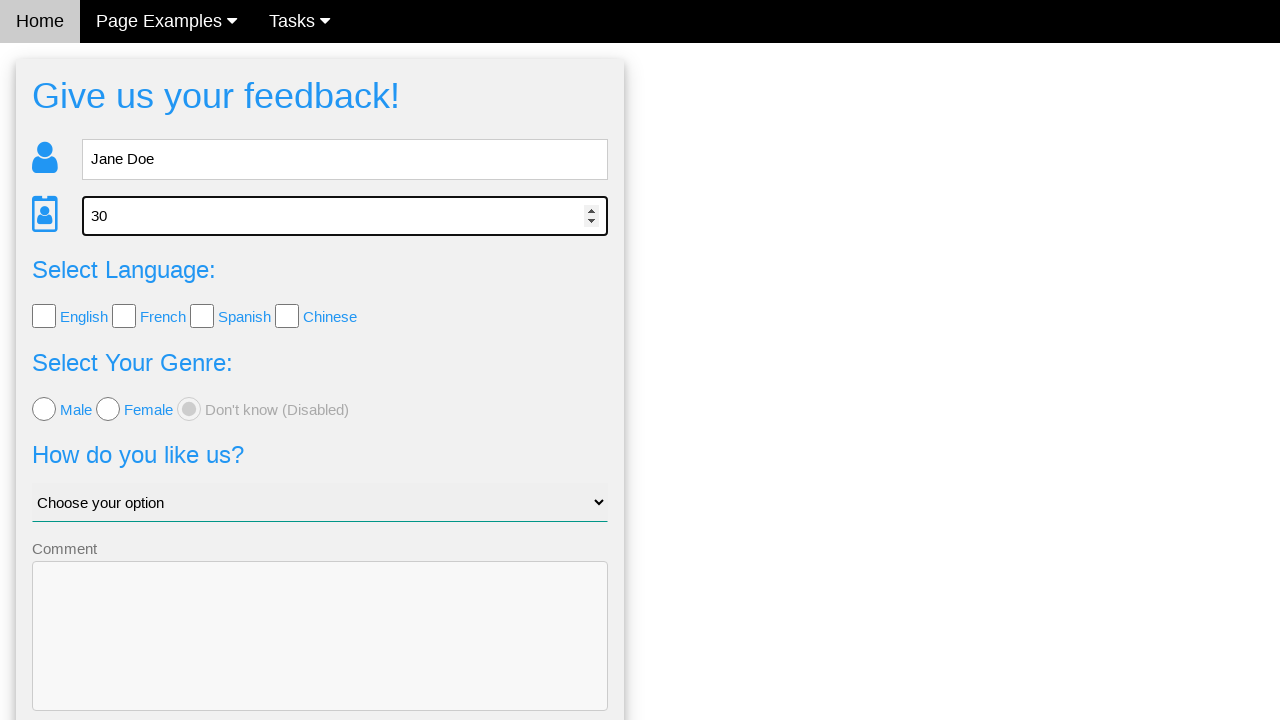

Clicked send button to submit feedback at (320, 656) on .w3-blue
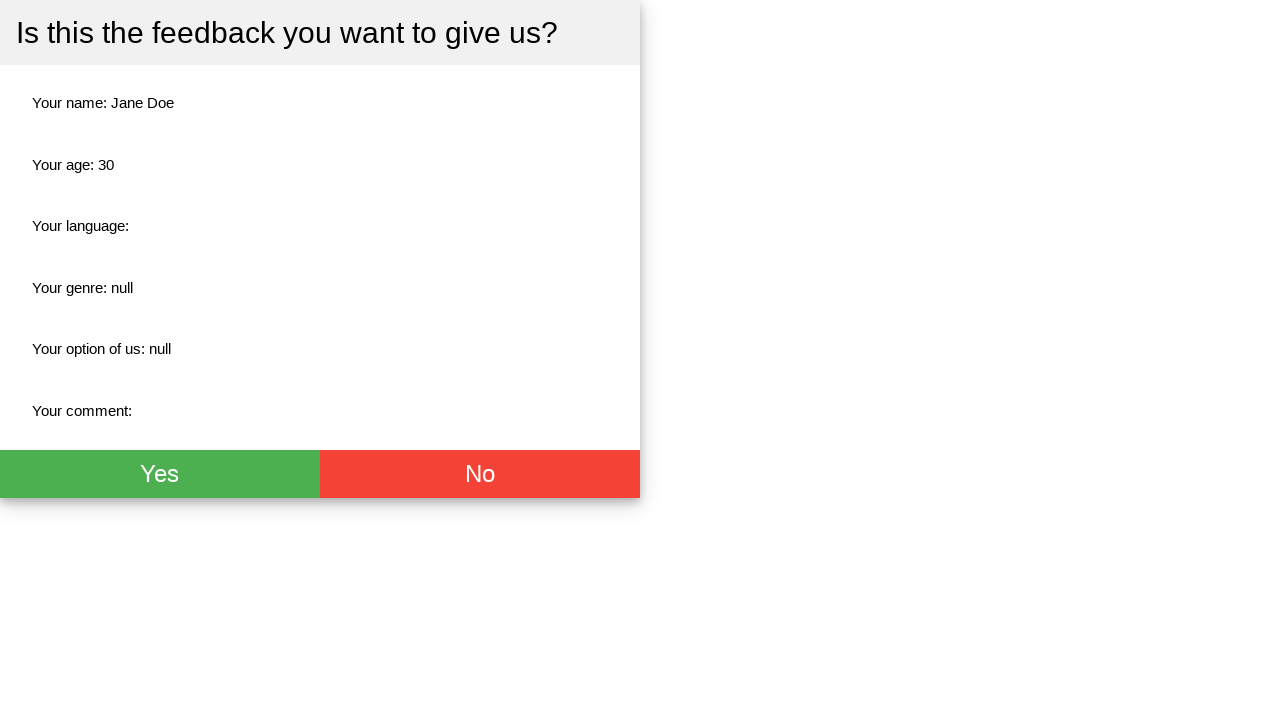

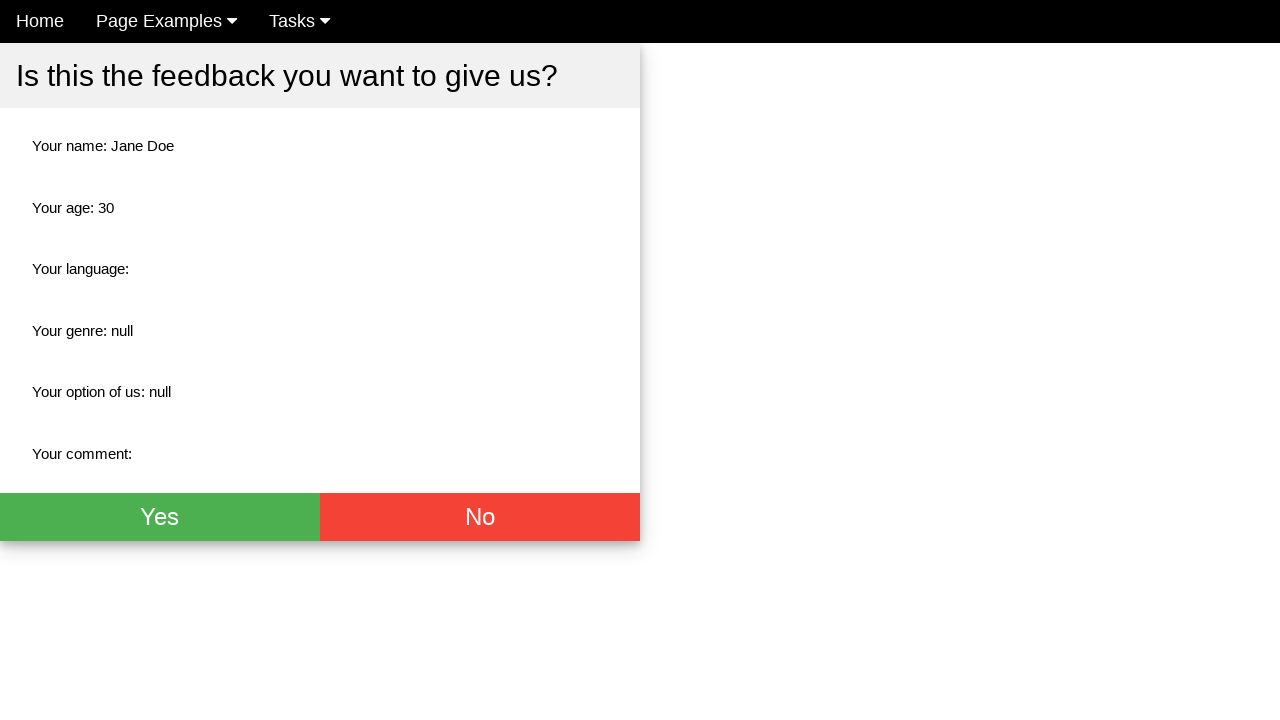